Navigates to the PRTS Wiki (Arknights wiki) homepage, waits for content to load, and locates the main container element on the left side of the page.

Starting URL: https://prts.wiki/

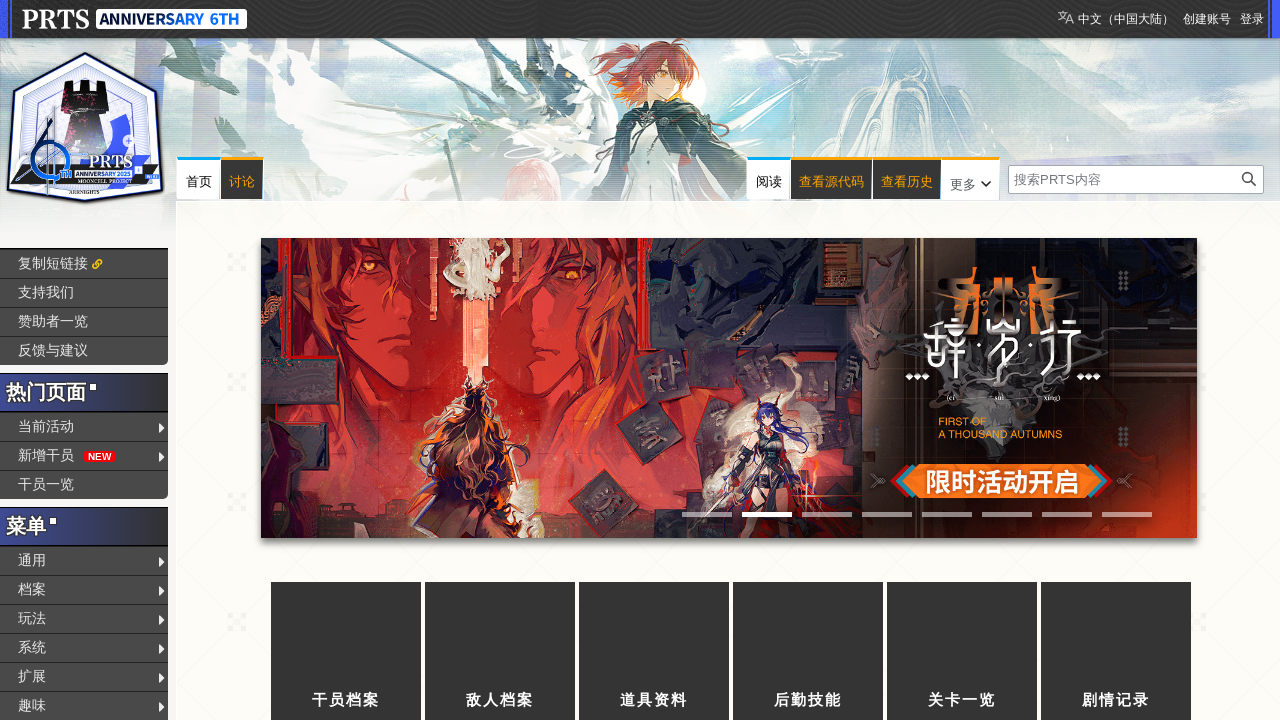

Set viewport size to 1920x1080
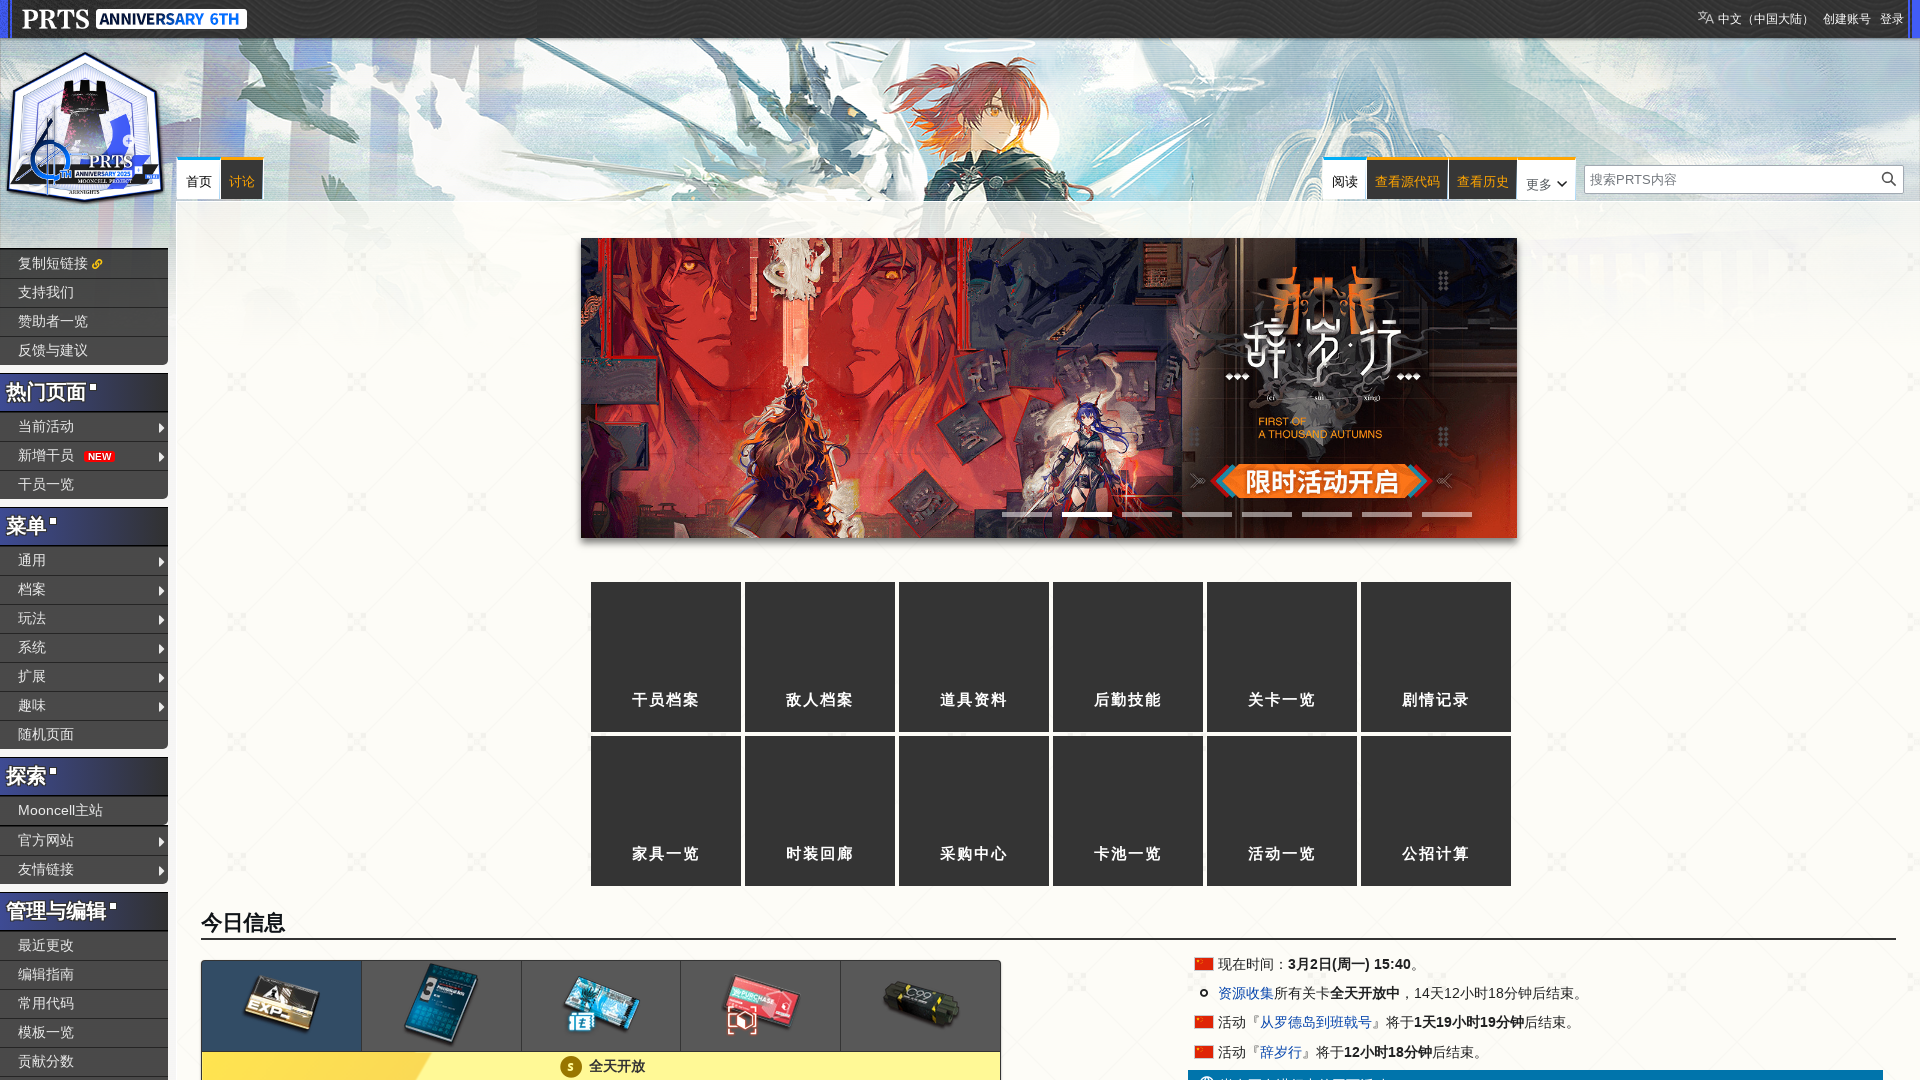

Waited for images to load on PRTS Wiki homepage
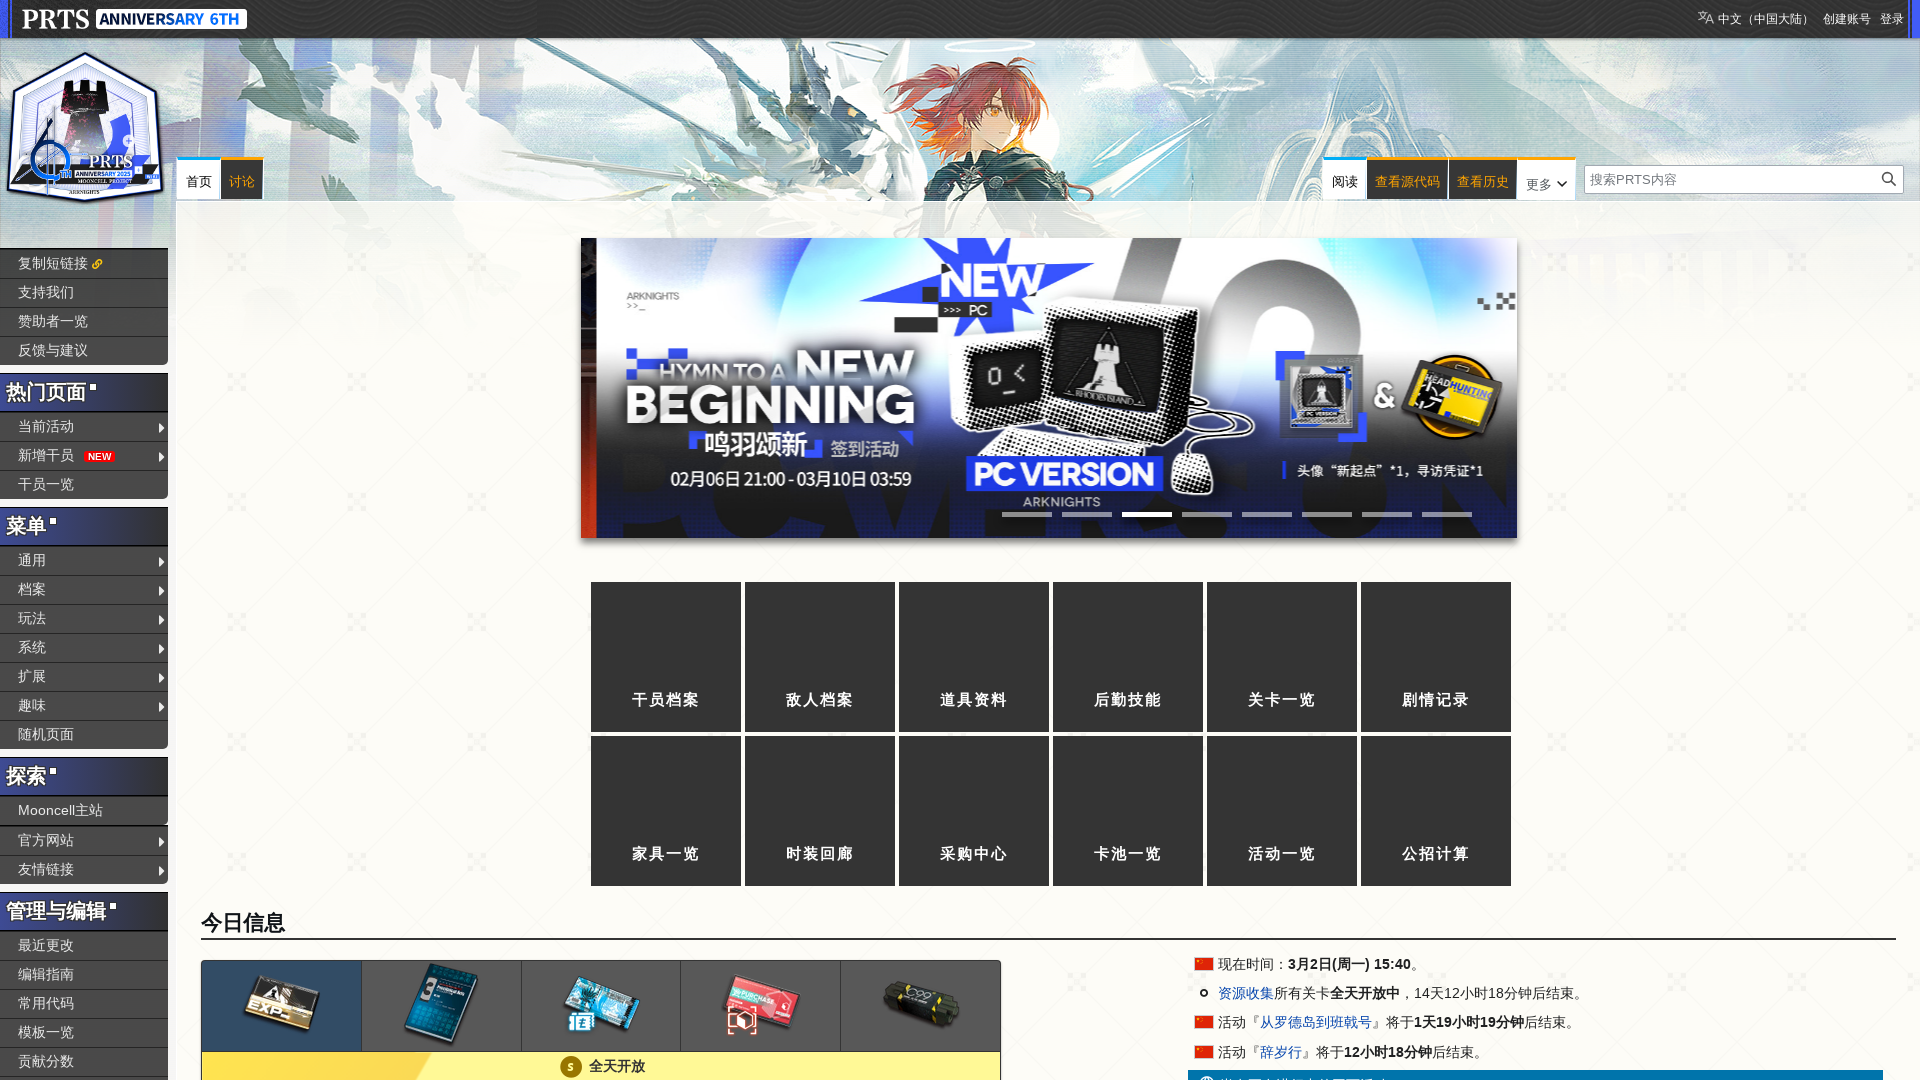

Located main container element (div.mp-container-left) on the left side of the page
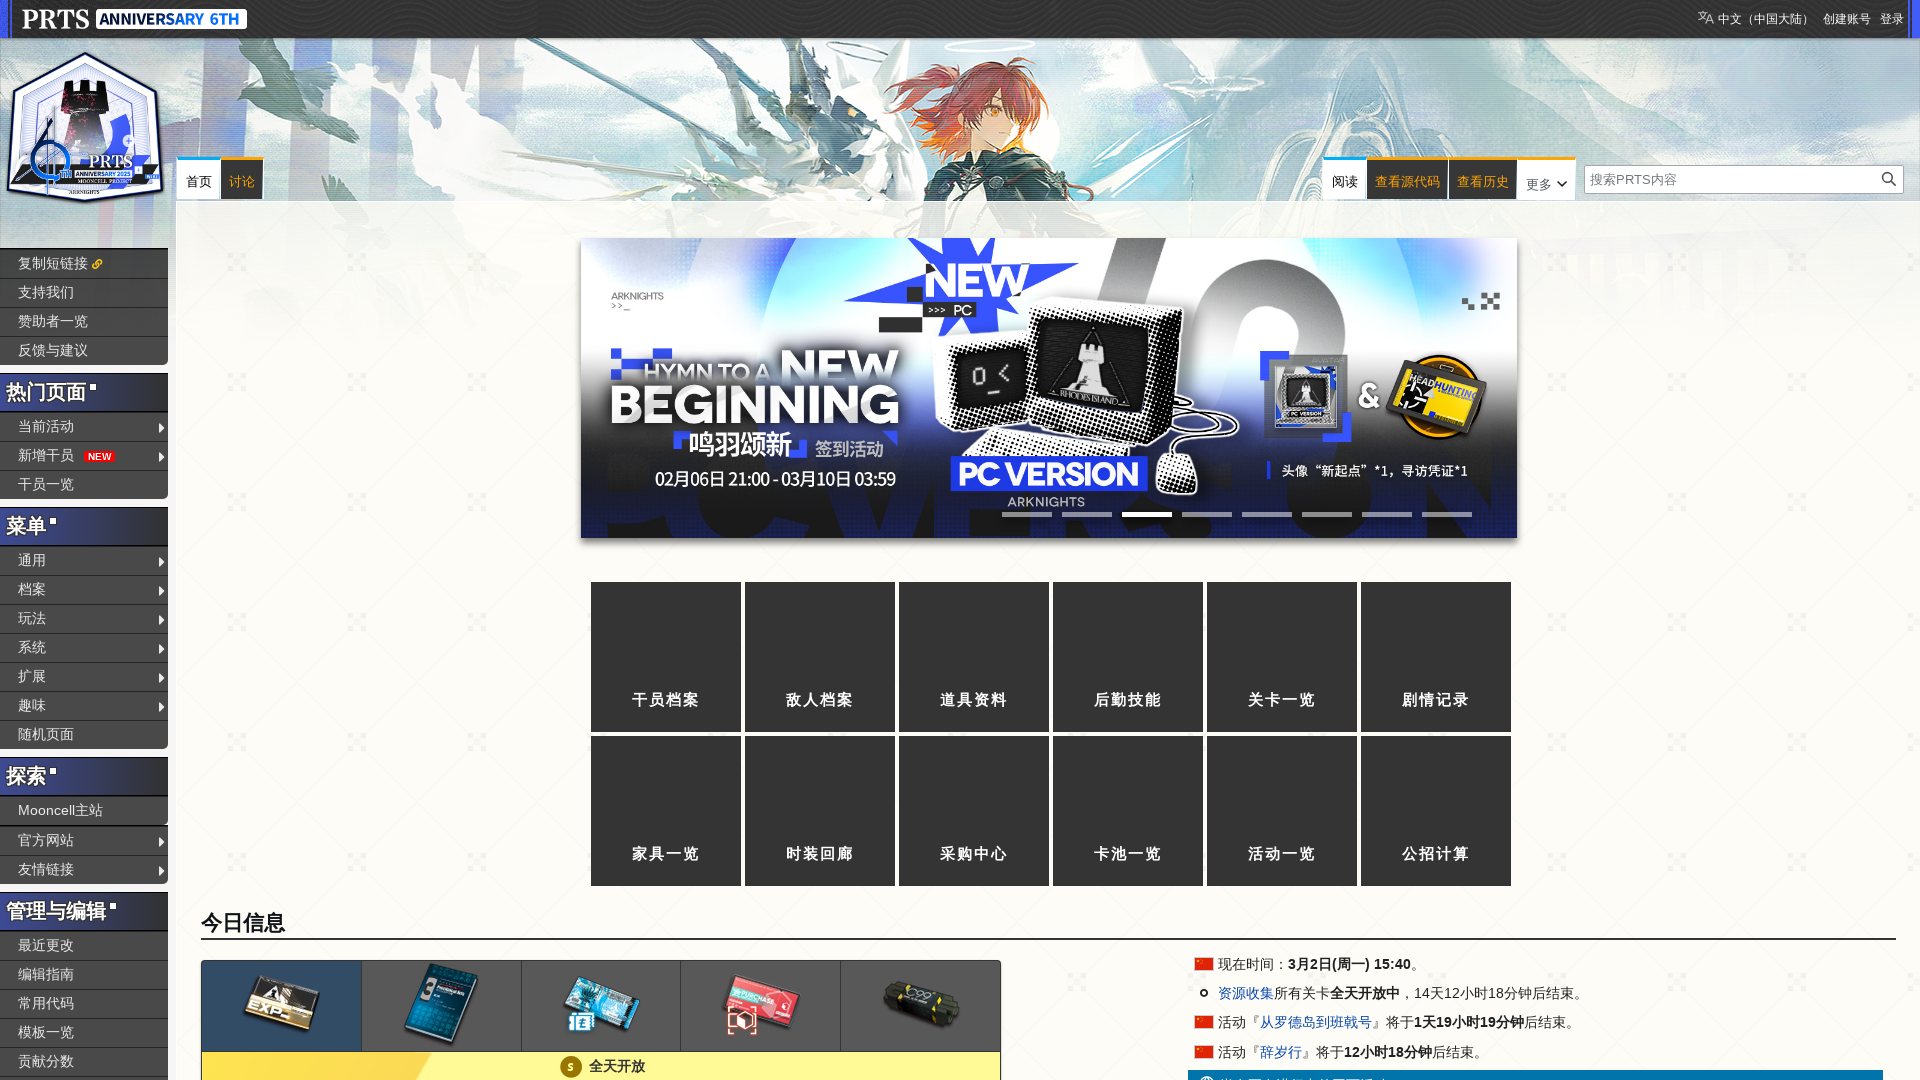

Scrolled main container element into view
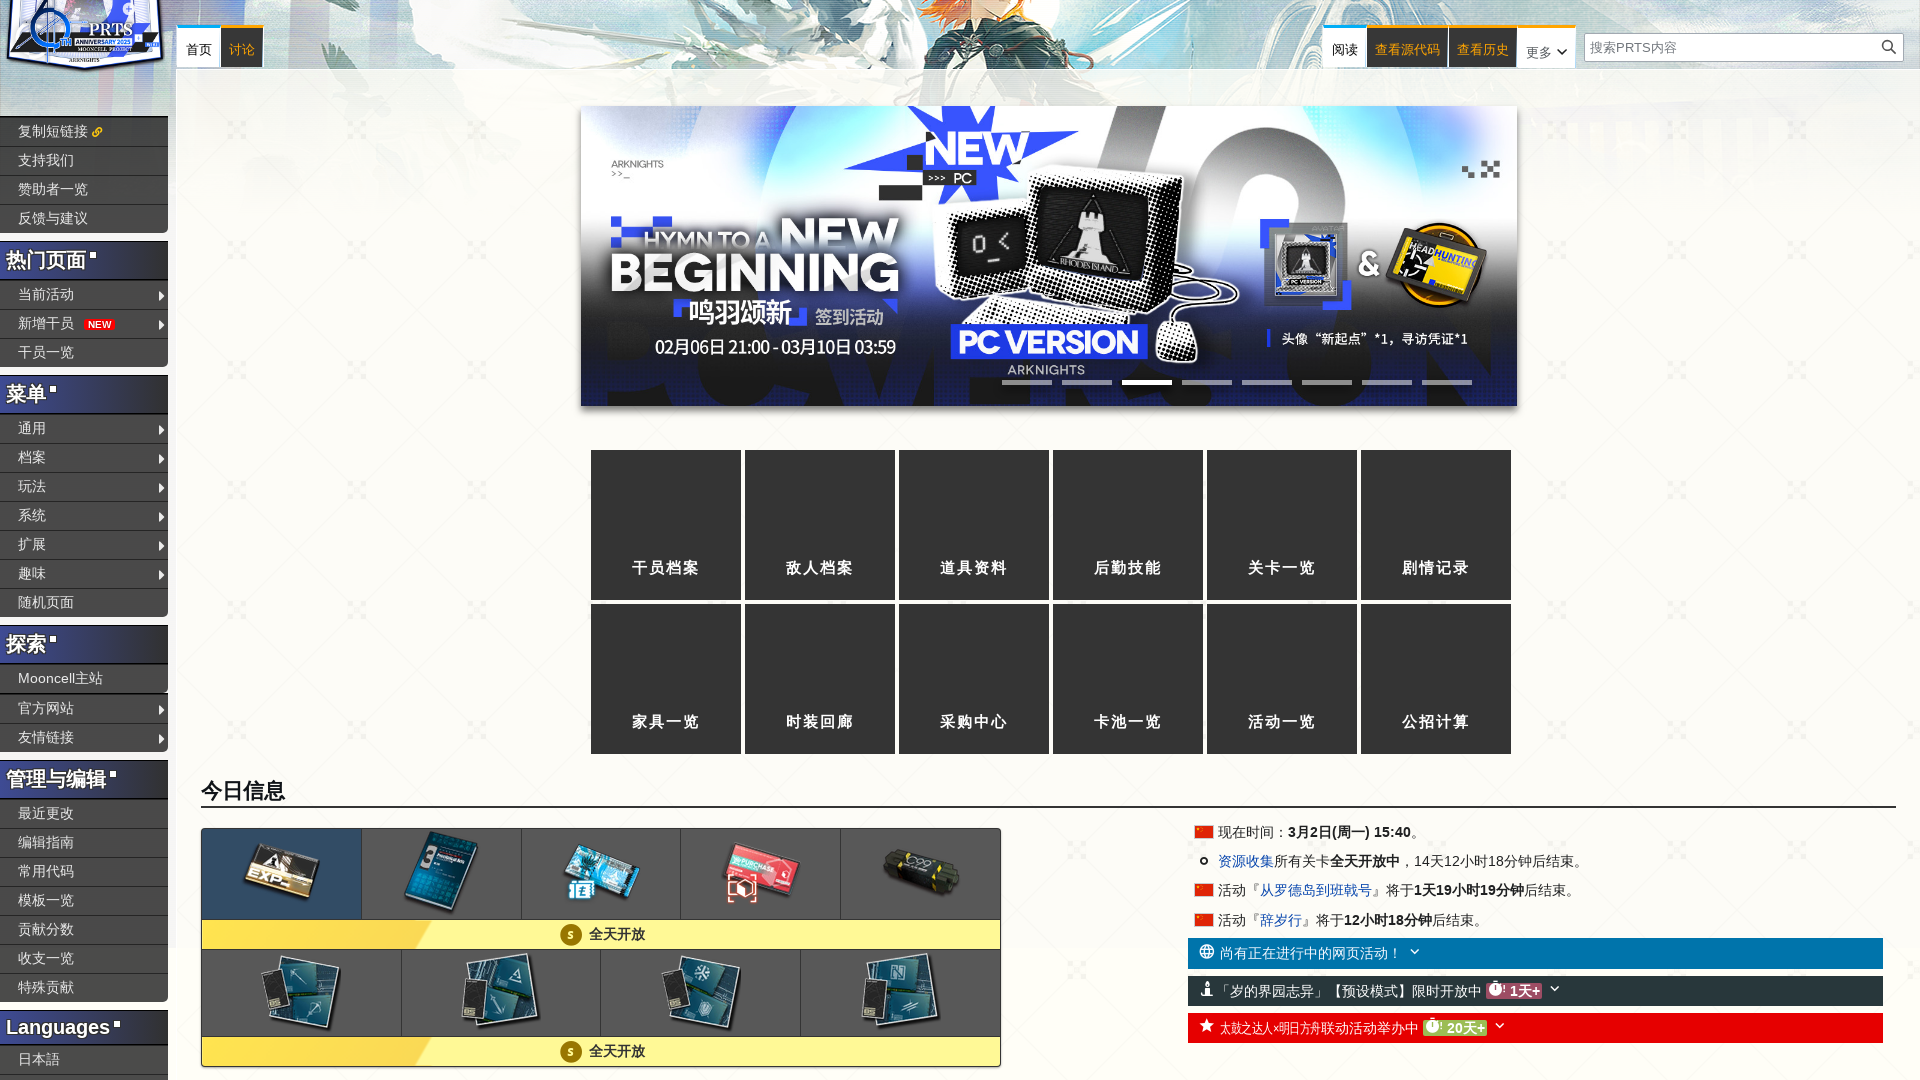

Waited for main container element to be fully visible
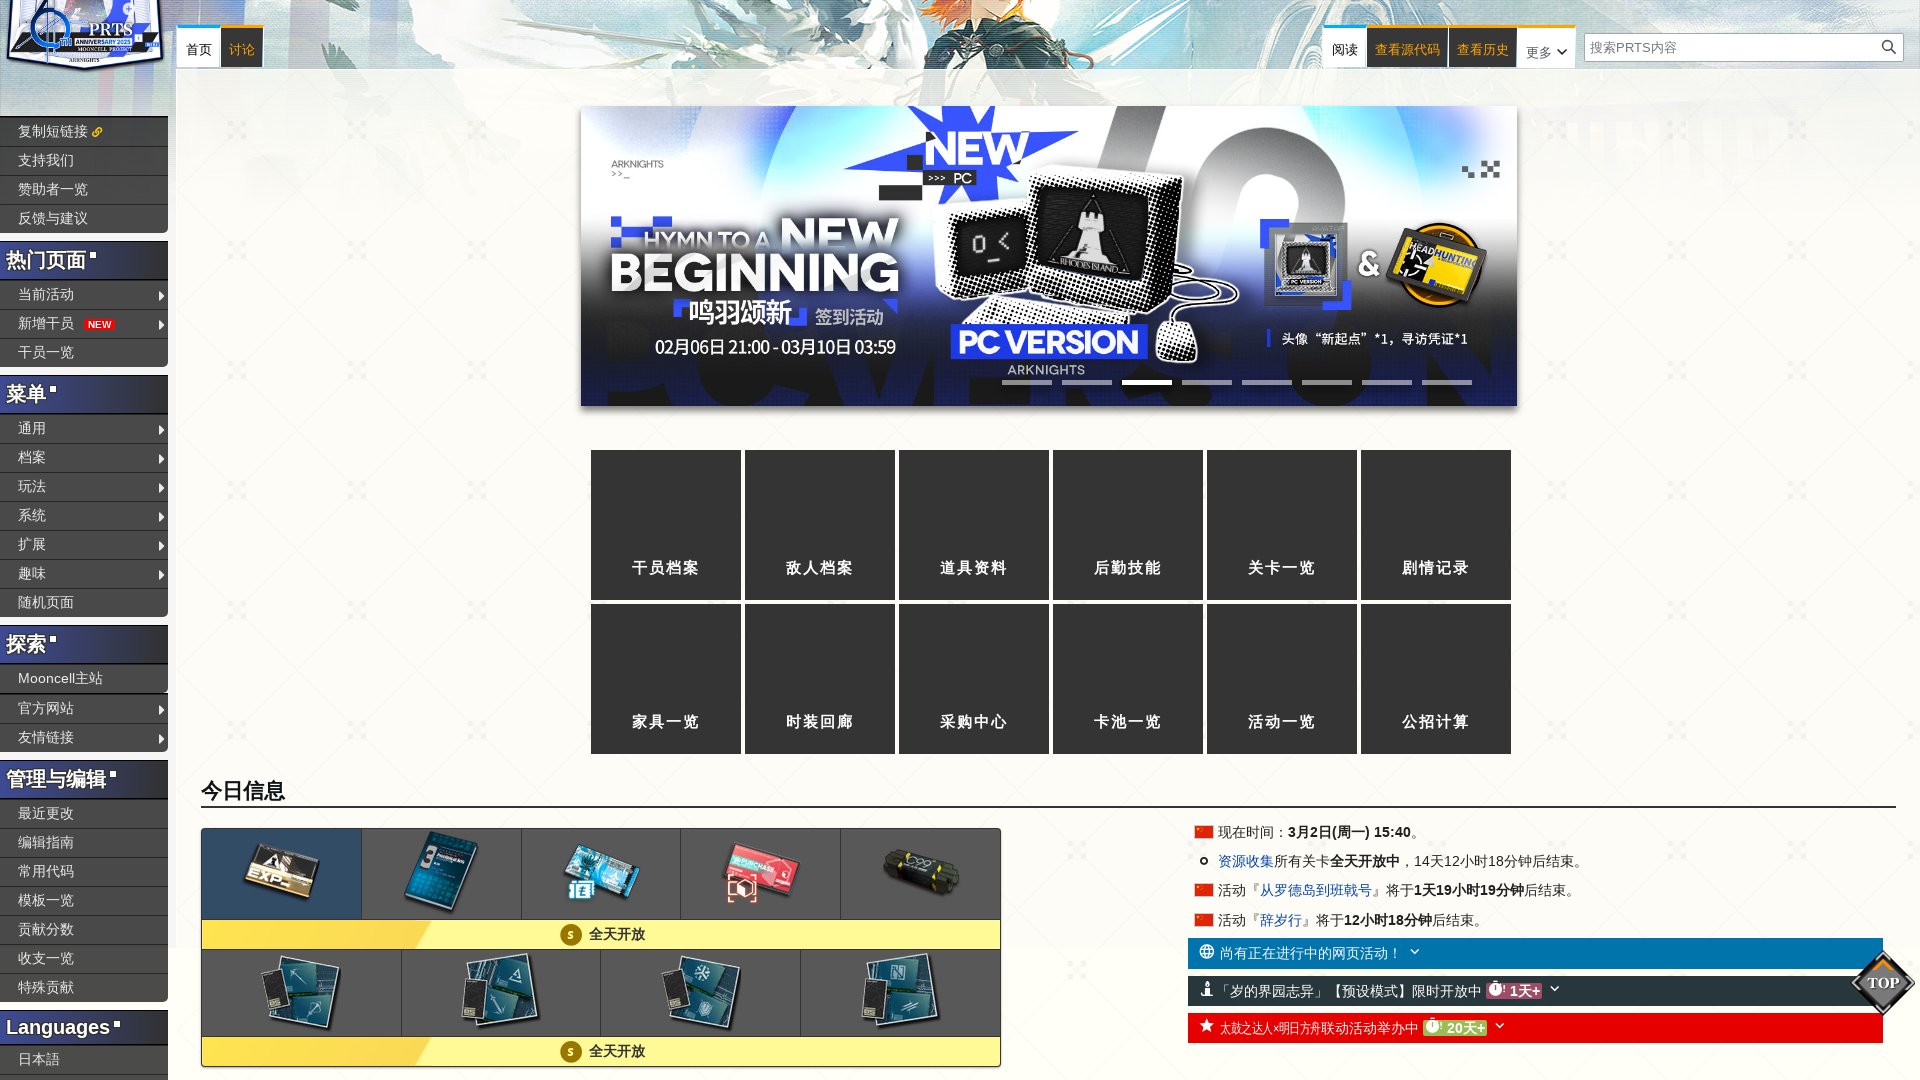

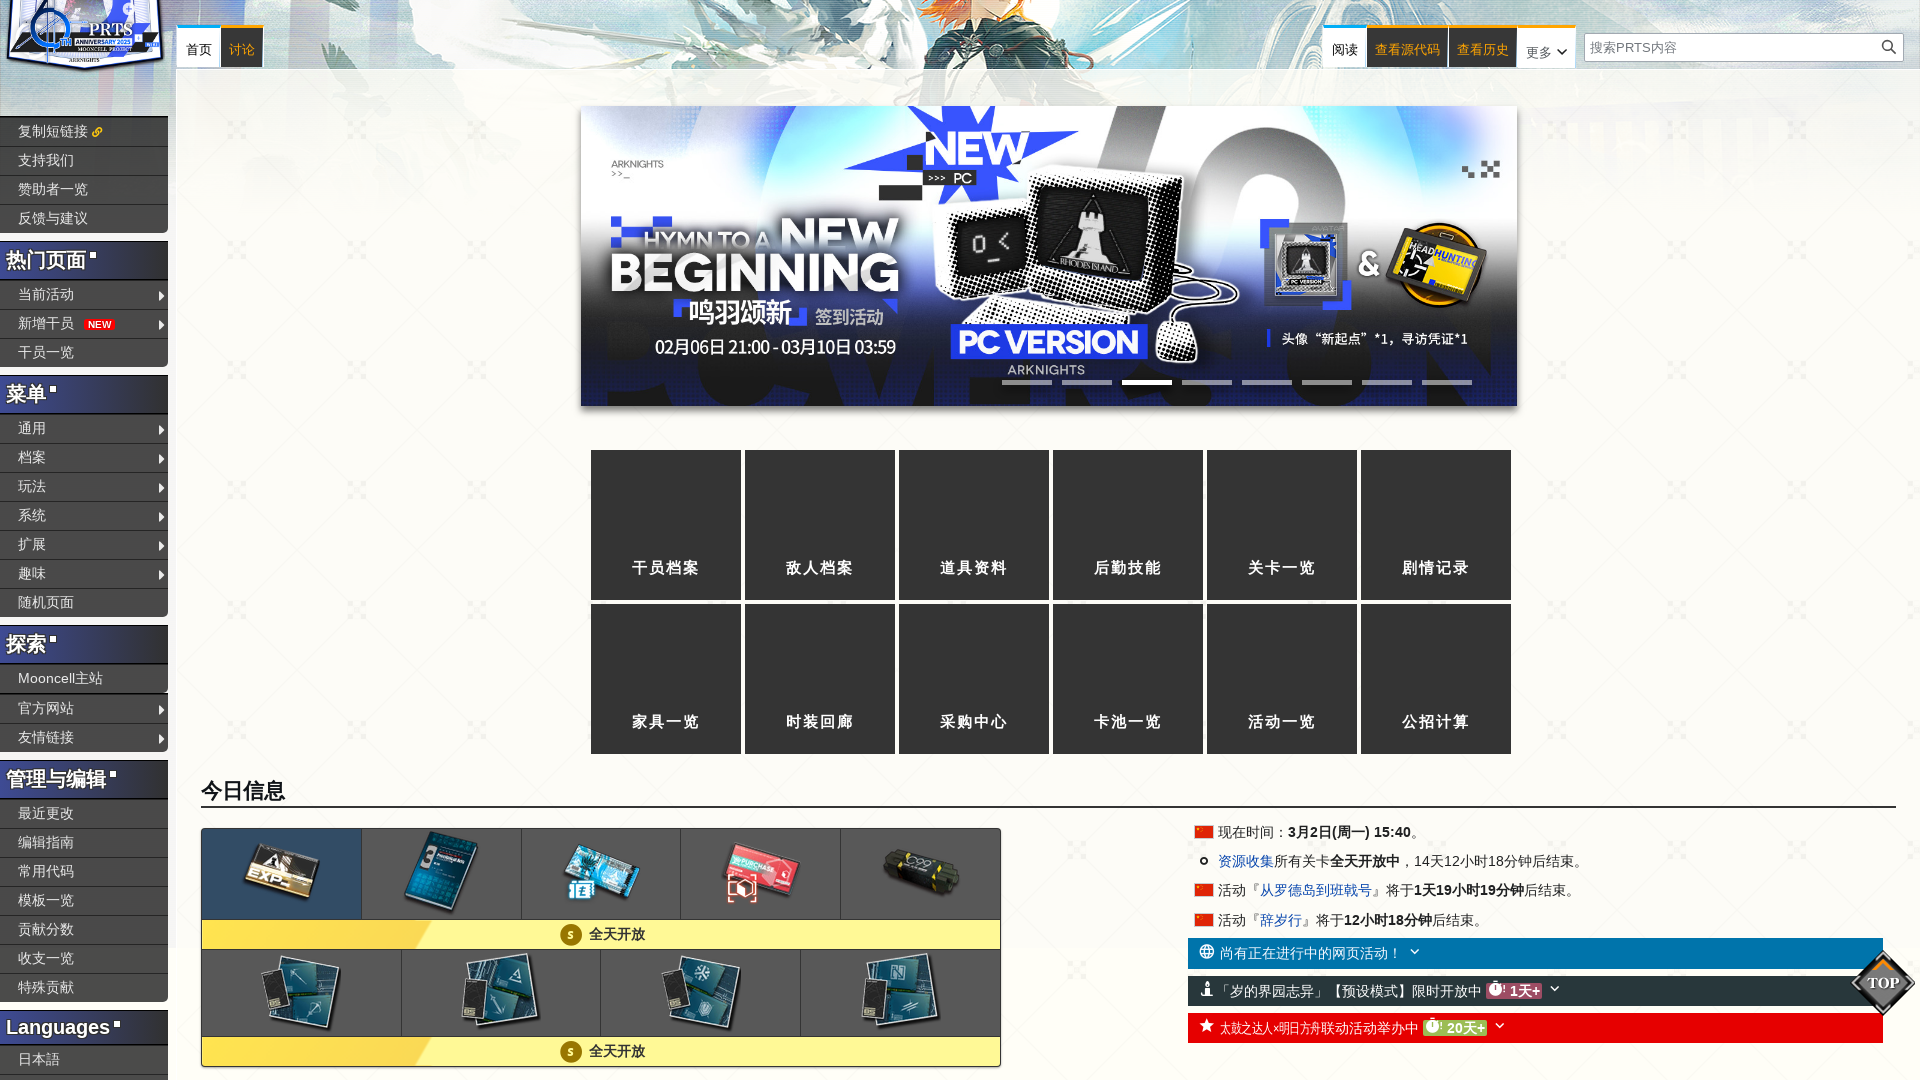